Tests checkbox interaction by clicking a checkbox multiple times and verifying its state changes

Starting URL: http://demo.automationtesting.in/Register.html

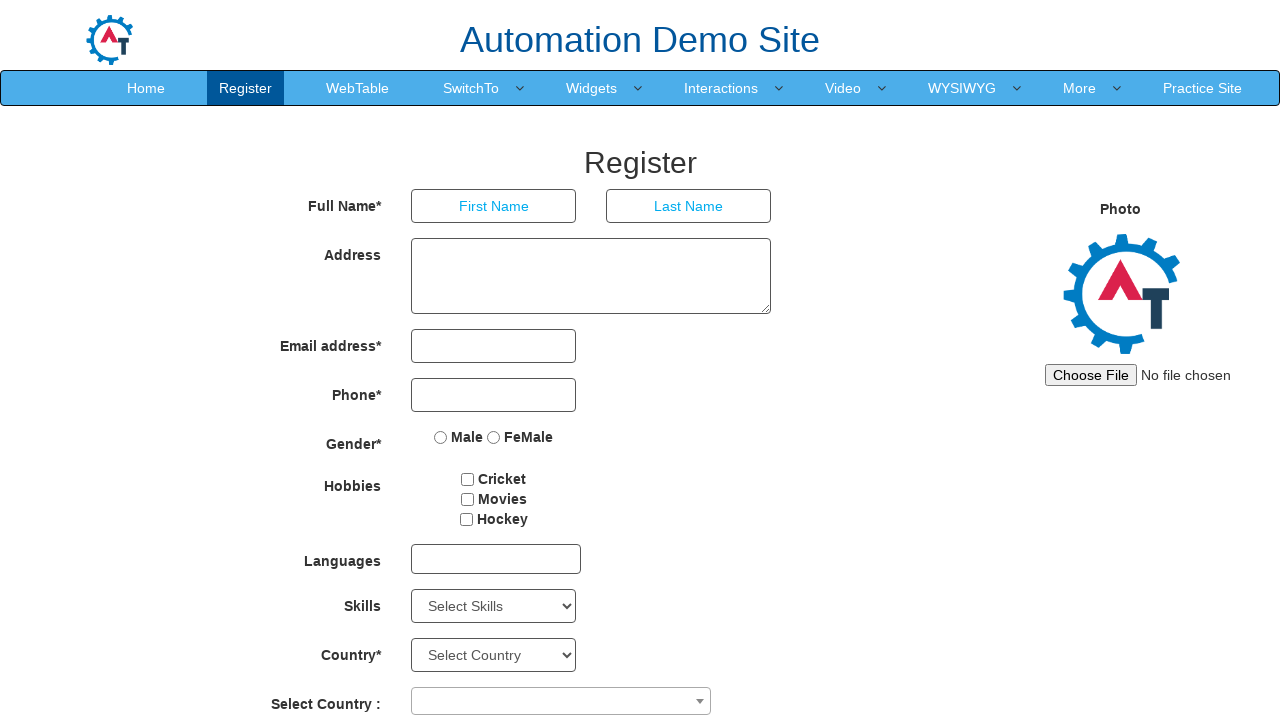

Located movie checkbox element with id 'checkbox2'
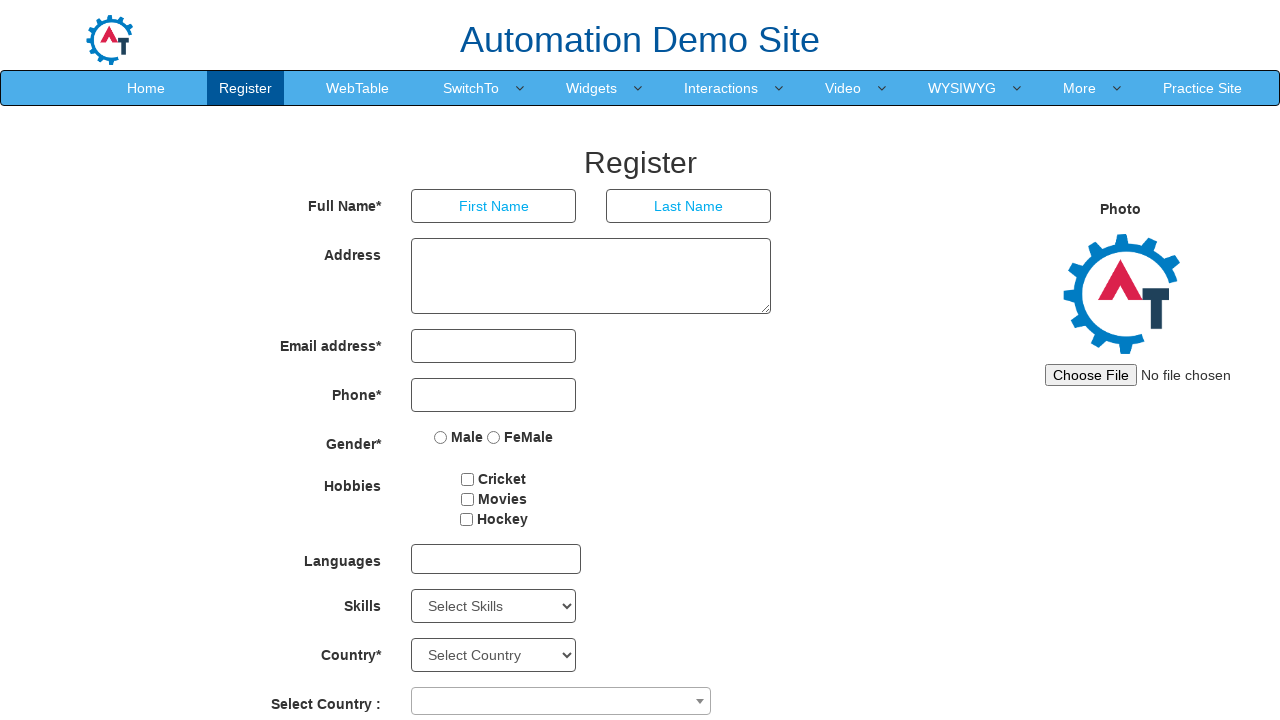

First click: checked the movie checkbox at (467, 499) on #checkbox2
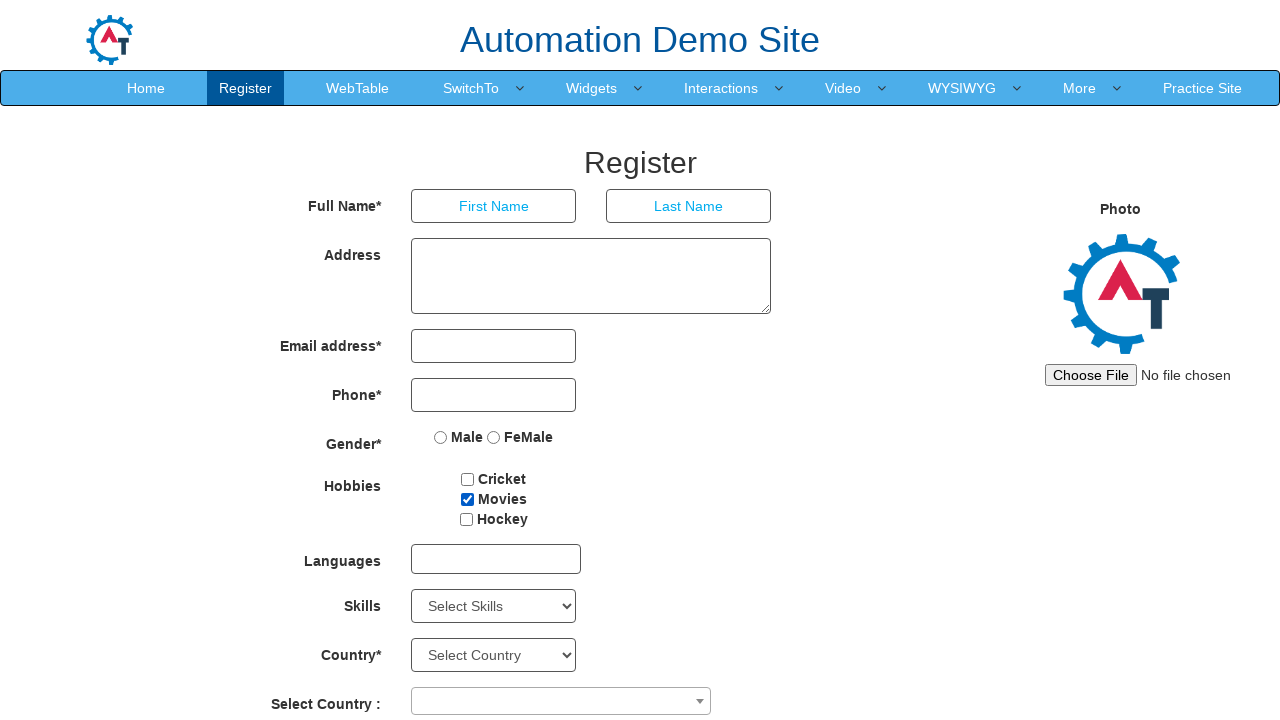

Second click: unchecked the movie checkbox at (467, 499) on #checkbox2
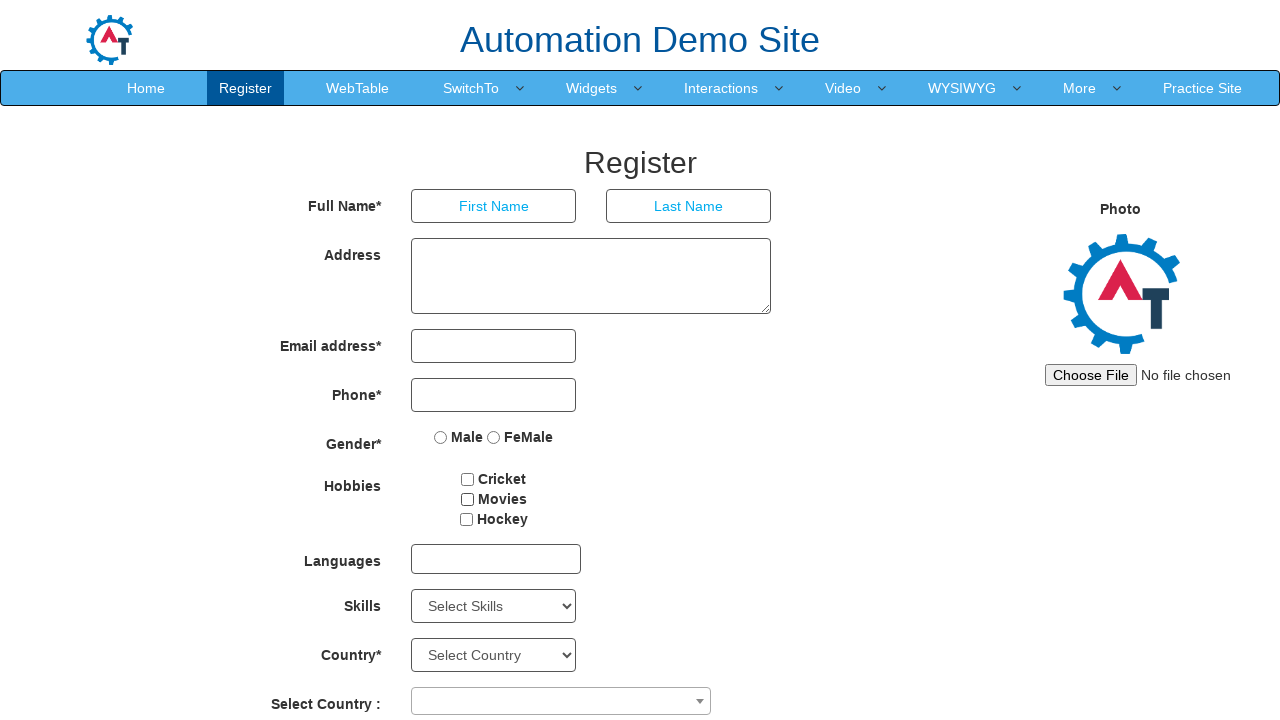

Verified checkbox is unchecked
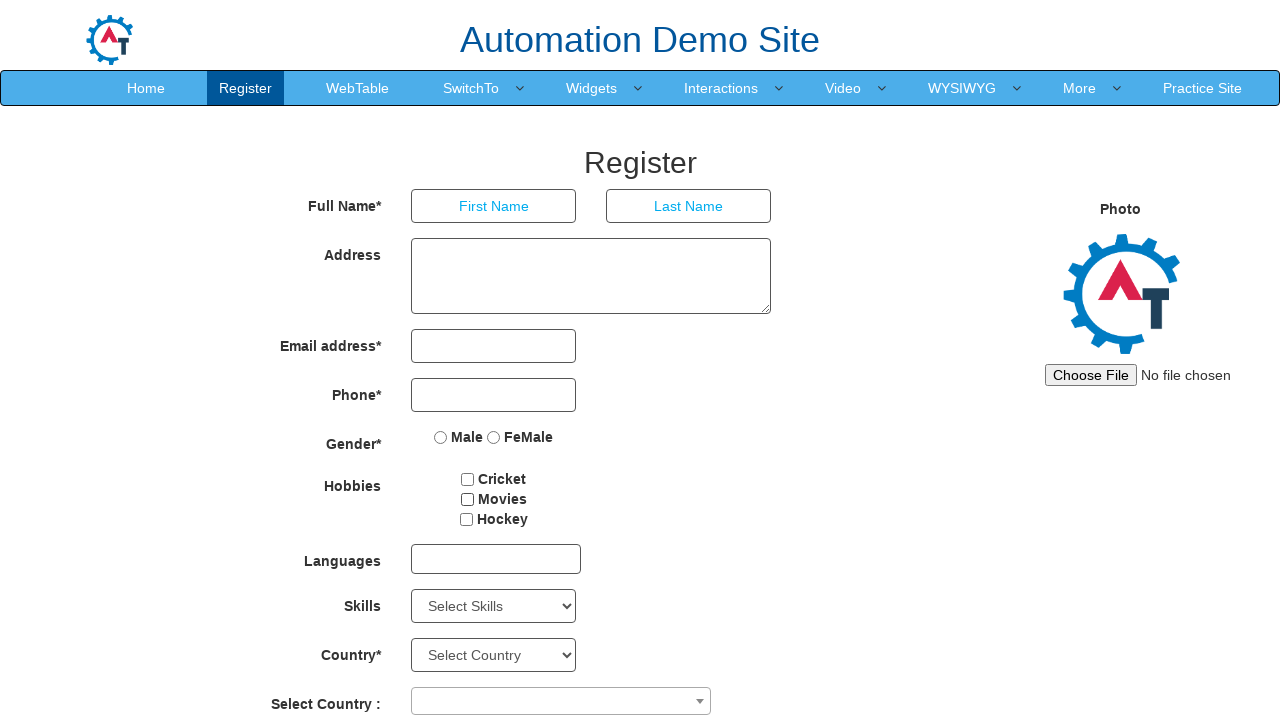

Third click: checked the movie checkbox again at (467, 499) on #checkbox2
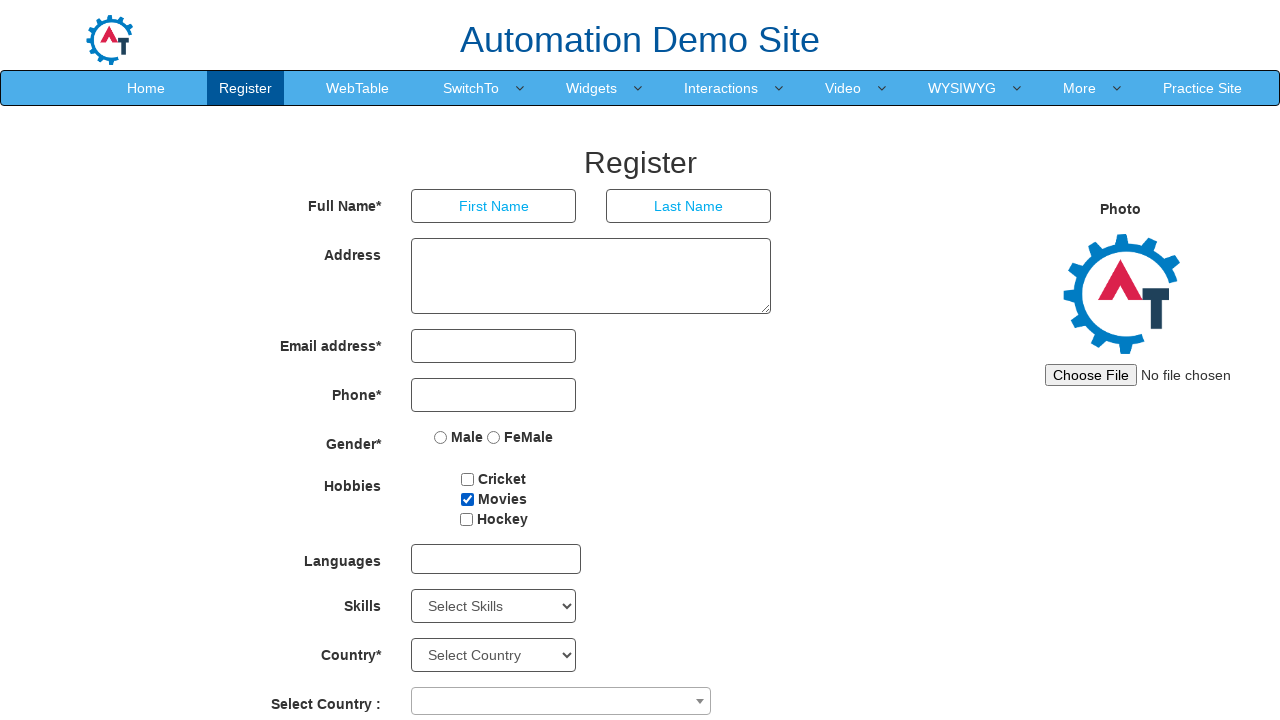

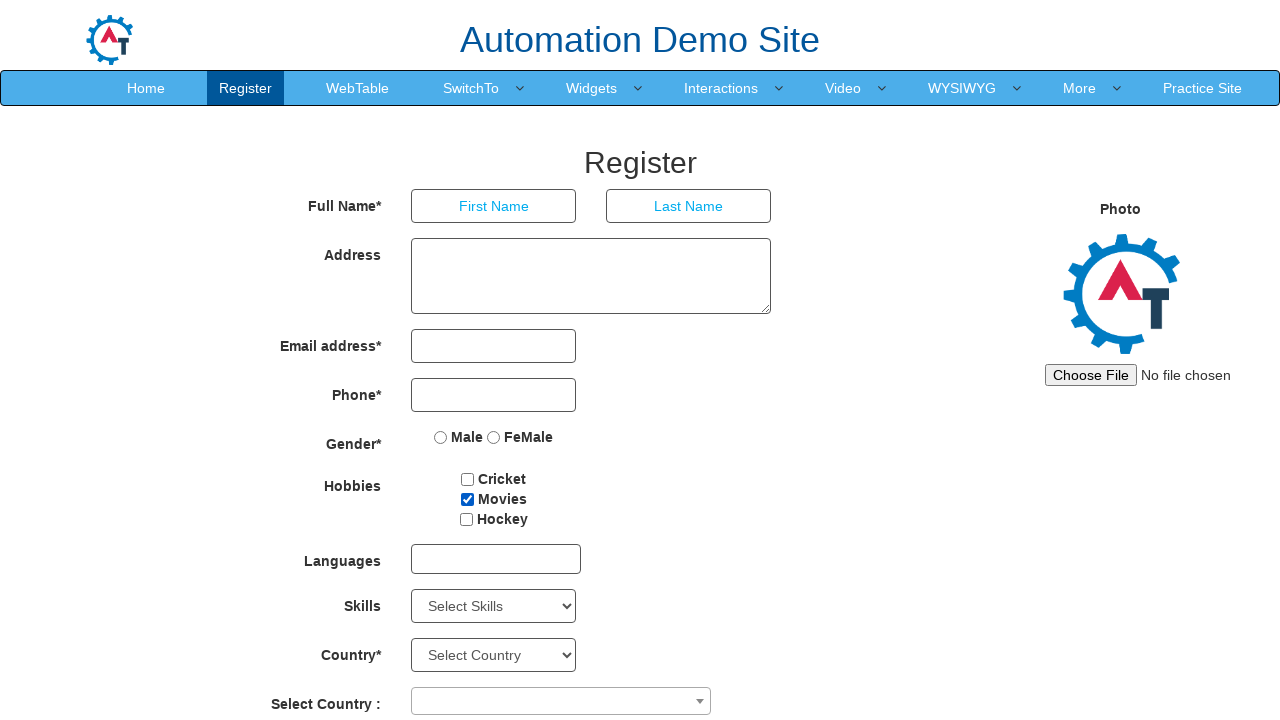